Navigates to a Stepik lesson page and waits for it to load

Starting URL: https://stepik.org/lesson/25969/step/8

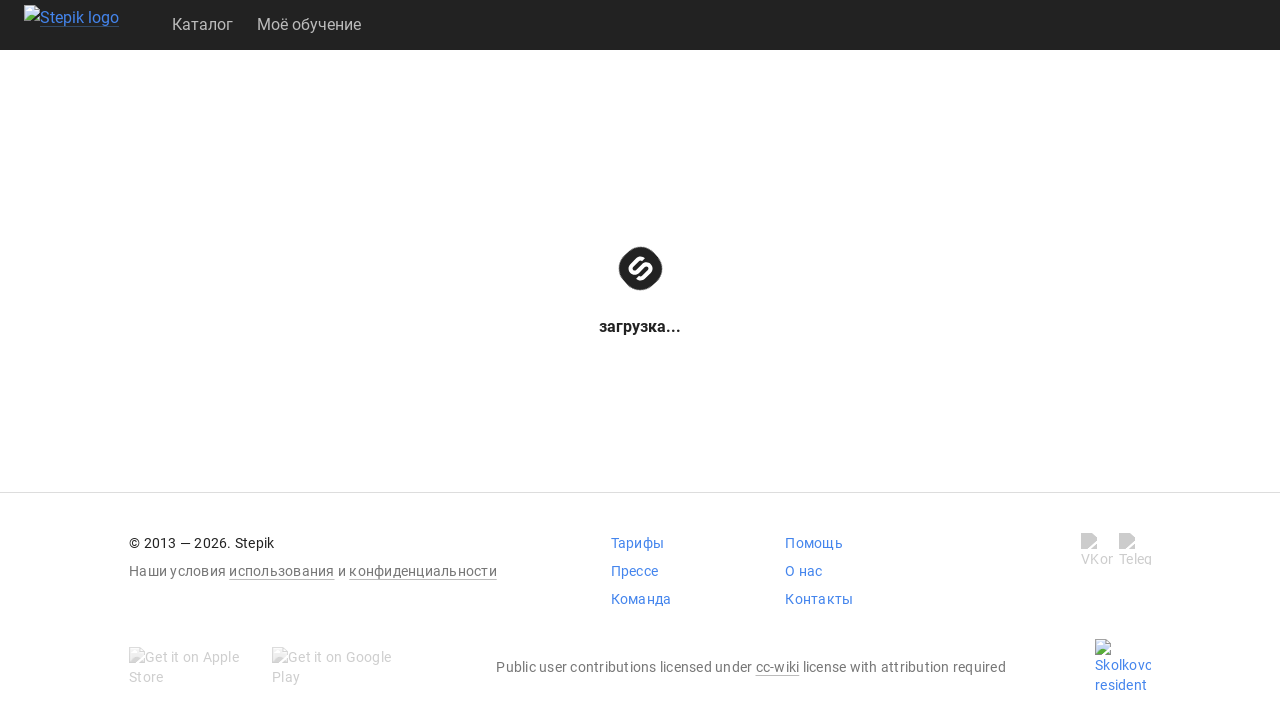

Waited for lesson page DOM to load
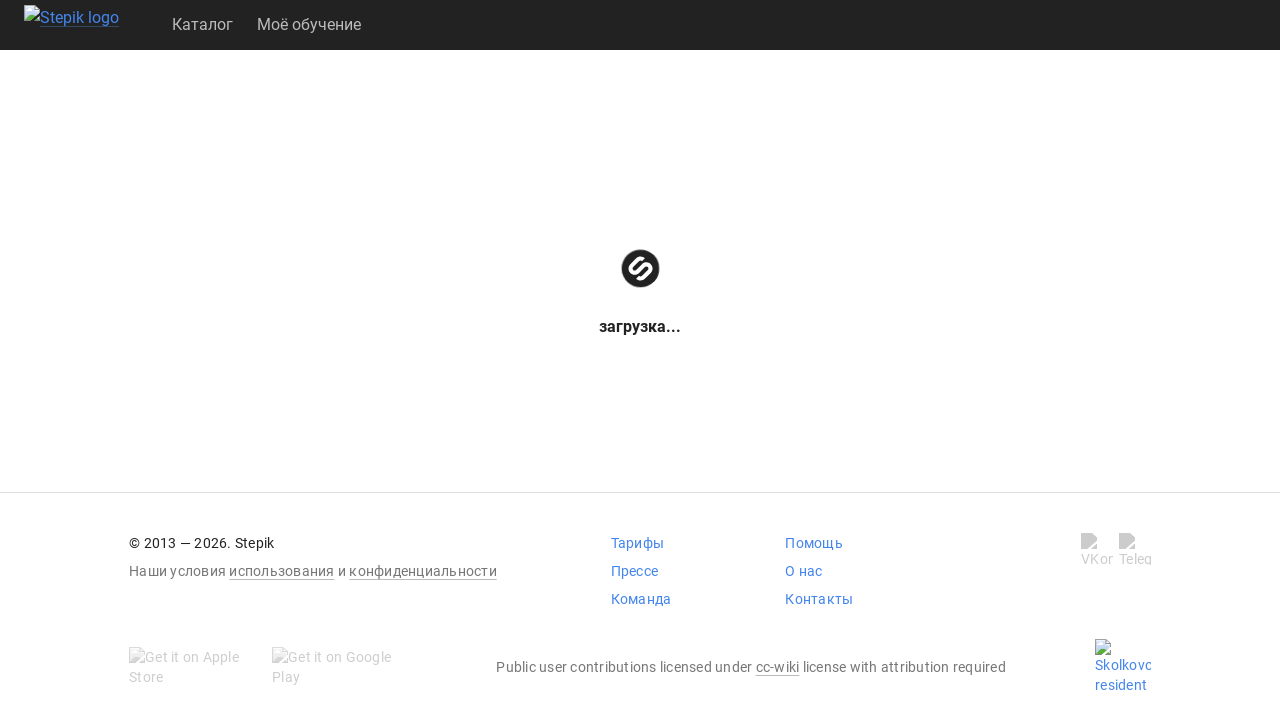

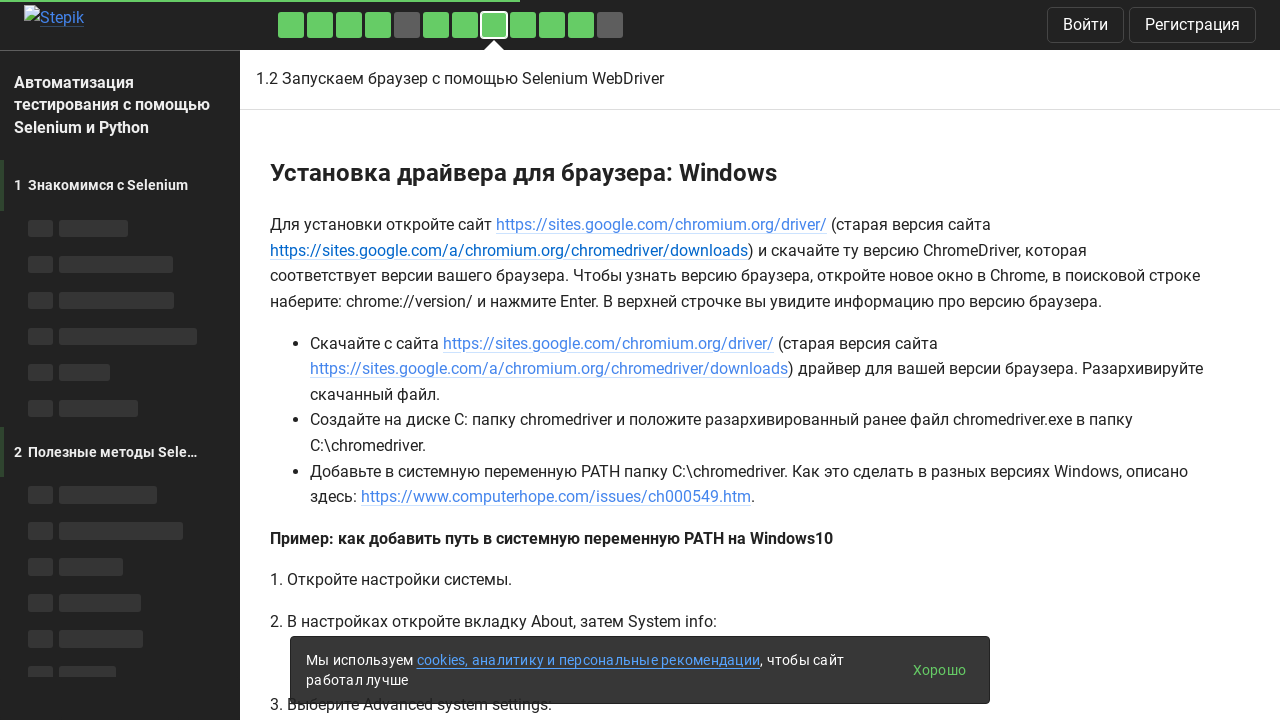